Tests interacting with a dropdown select element on W3Schools TryIt editor by locating the cars dropdown and clicking on it

Starting URL: https://www.w3schools.com/tags/tryit.asp?filename=tryhtml_option

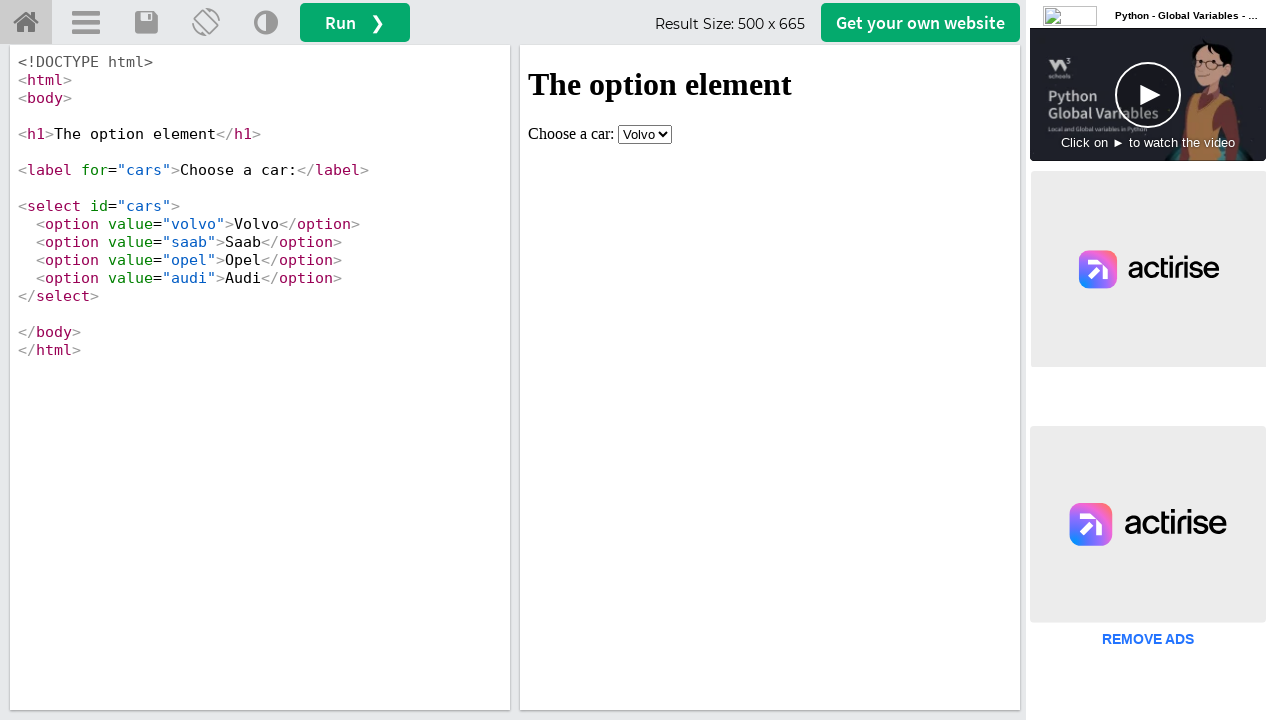

Waited for iframe#iframeResult to load
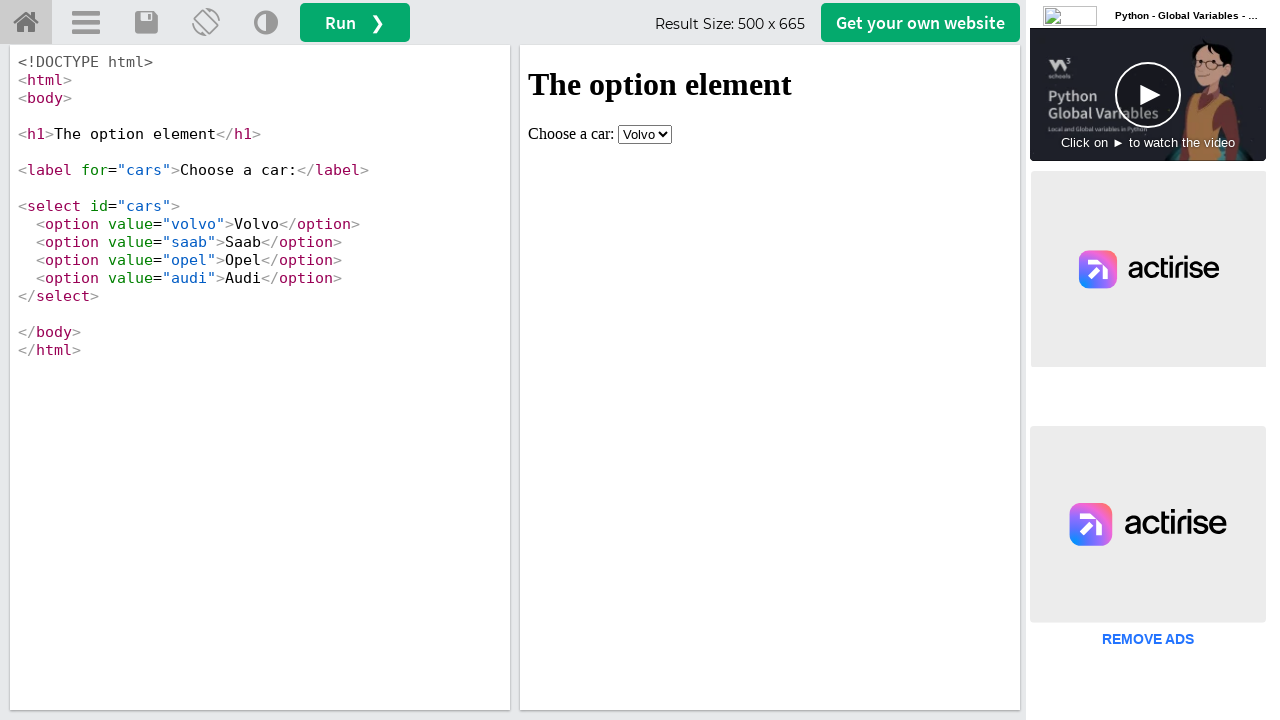

Located the iframe containing form elements
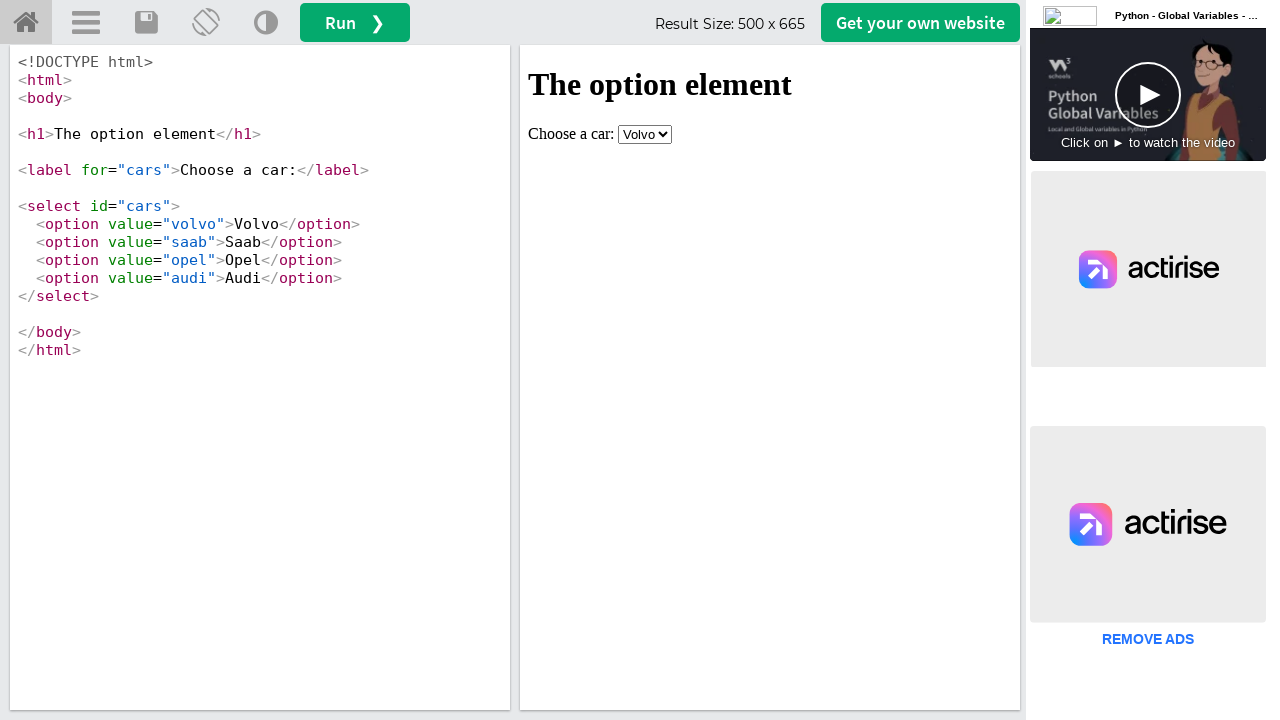

Clicked on the cars dropdown element at (645, 134) on iframe#iframeResult >> internal:control=enter-frame >> #cars
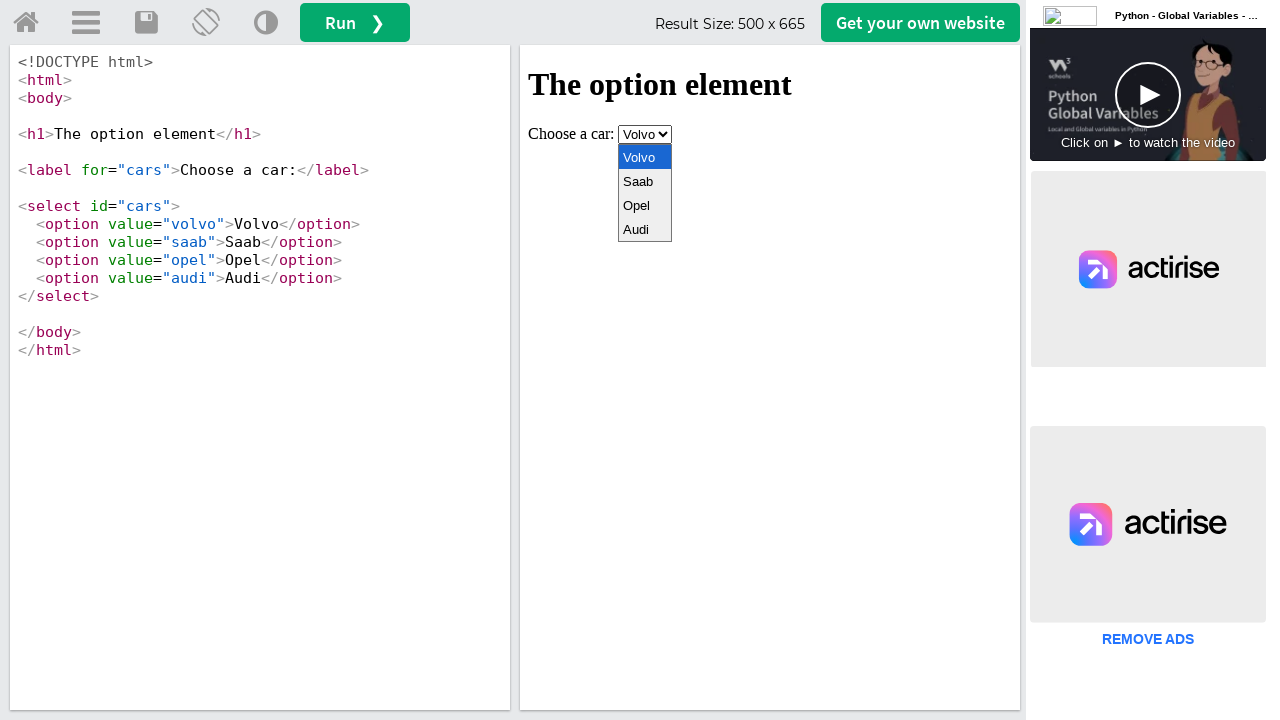

Selected the 4th option (Audi) from the dropdown on iframe#iframeResult >> internal:control=enter-frame >> #cars
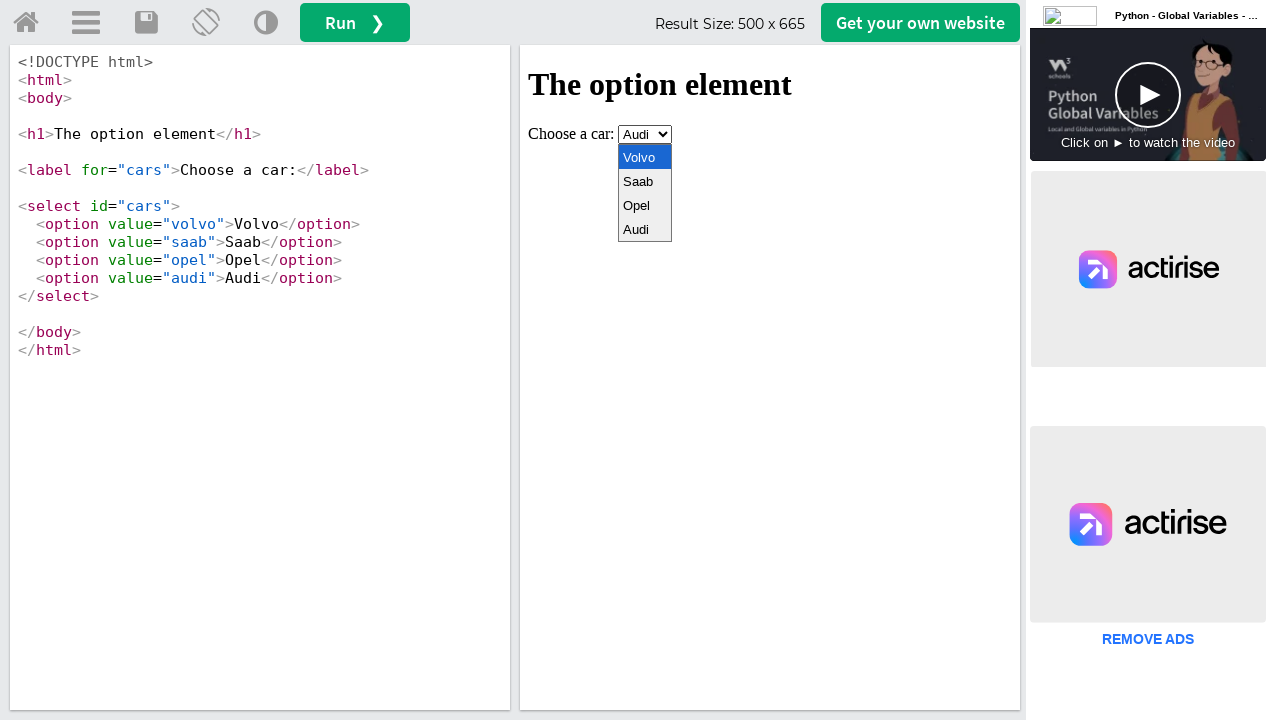

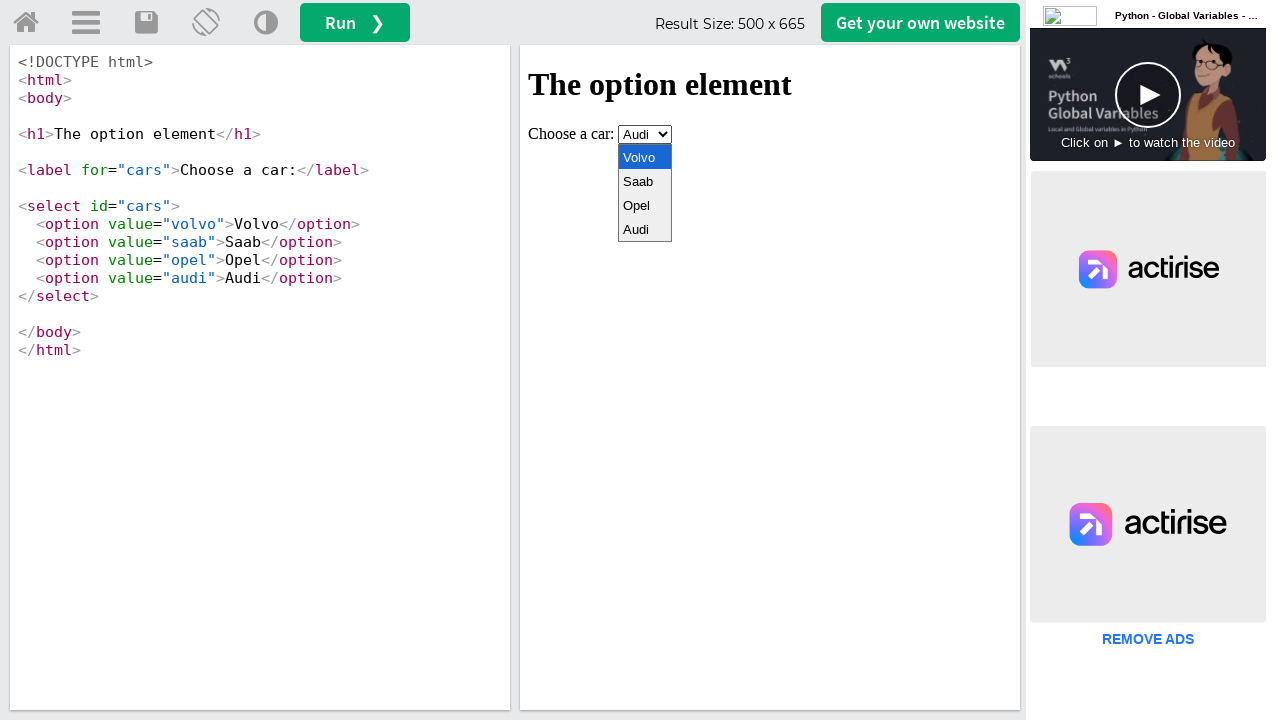